Tests various button interactions on a form page by clicking through primary, success, info, warning, danger, link, position-based buttons, numbered buttons, and dropdown menu items

Starting URL: https://formy-project.herokuapp.com/buttons#

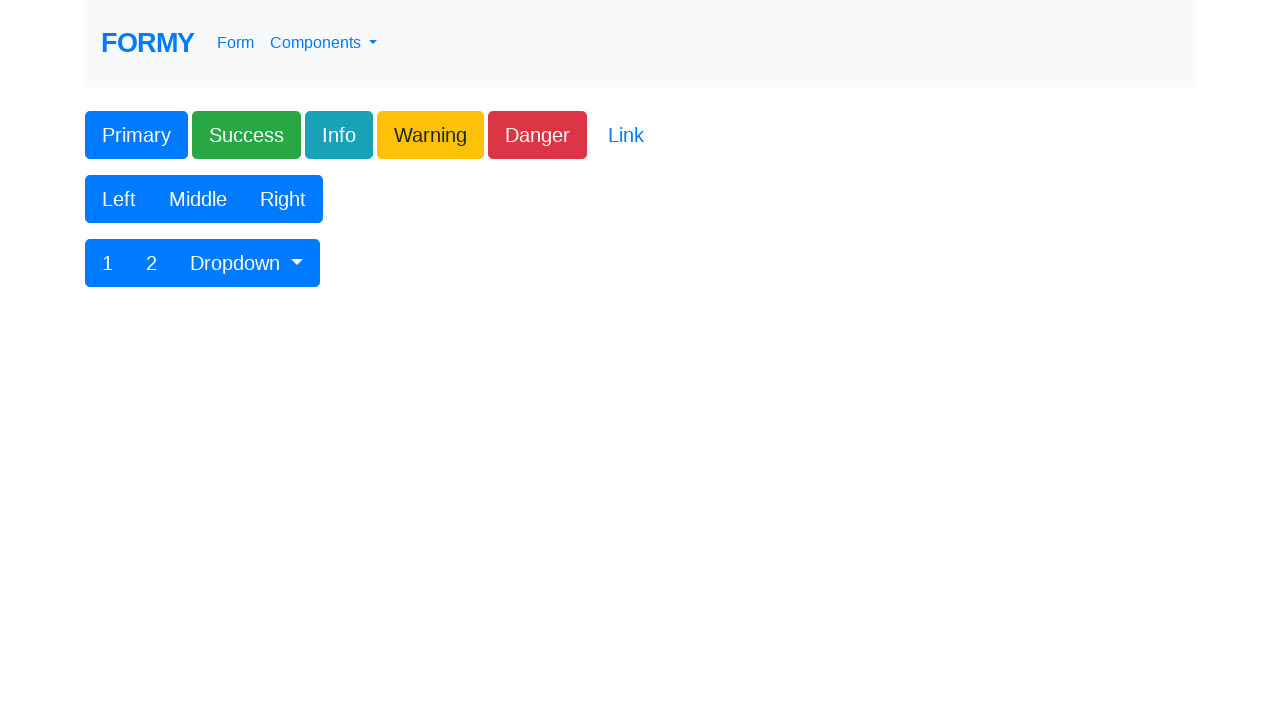

Clicked Primary button at (136, 135) on xpath=//button[contains(text(), 'Primary')]
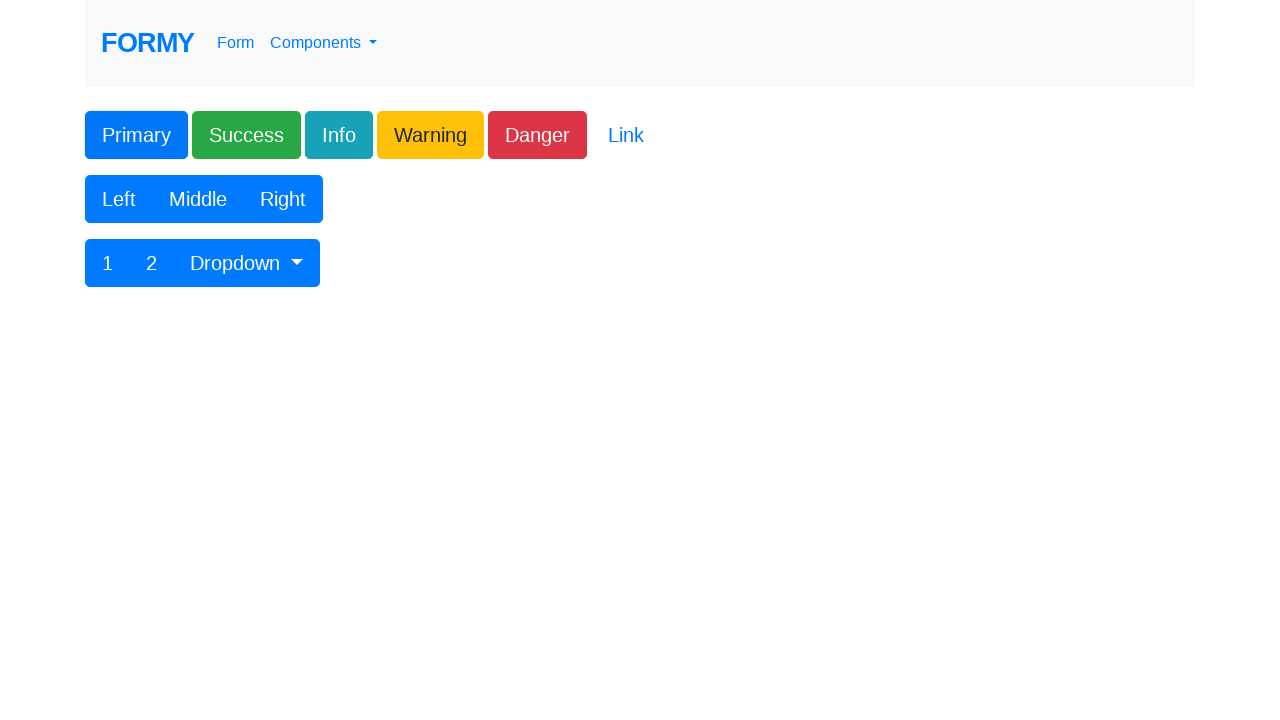

Clicked Success button at (246, 135) on .btn-success
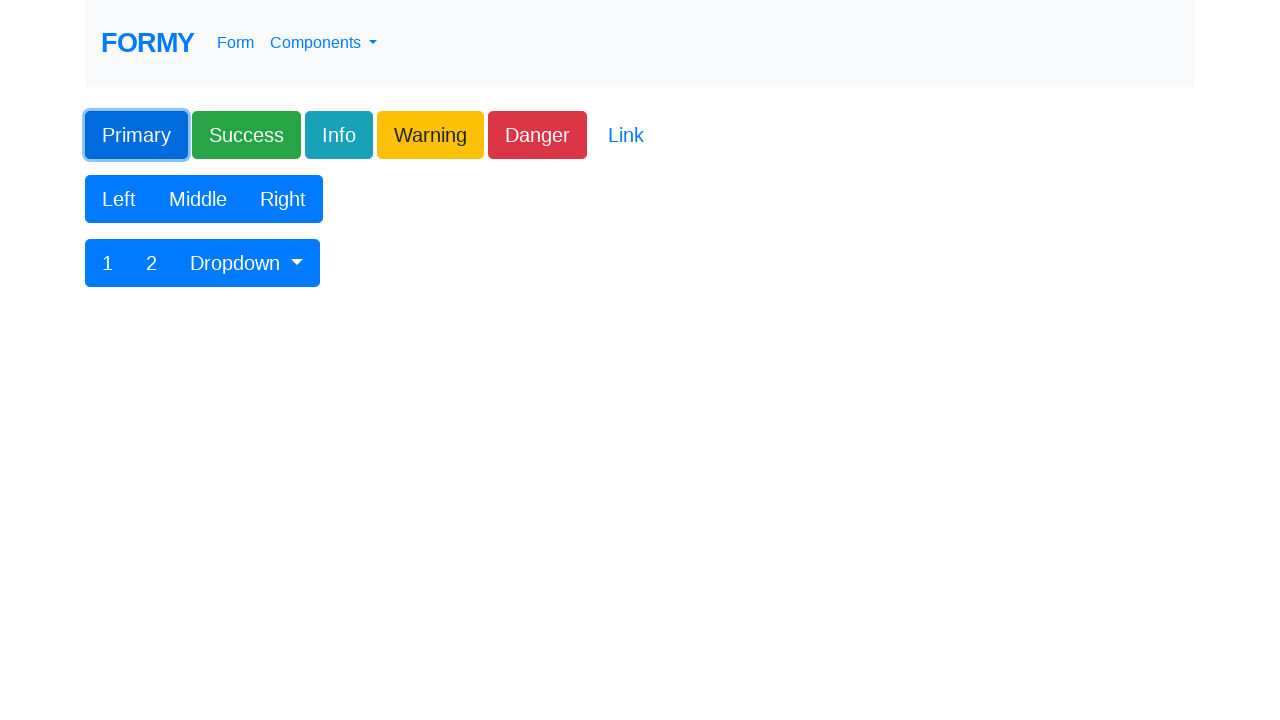

Clicked Info button at (339, 135) on .btn-info
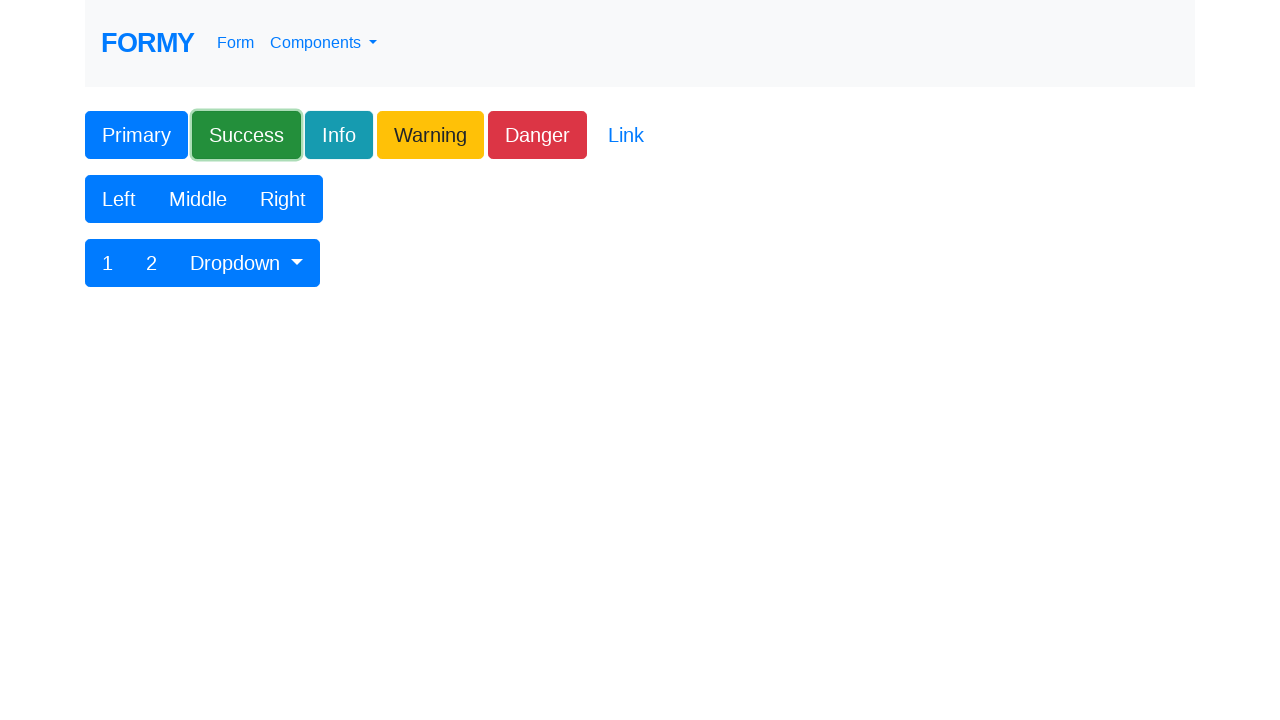

Clicked Warning button at (430, 135) on .btn-warning
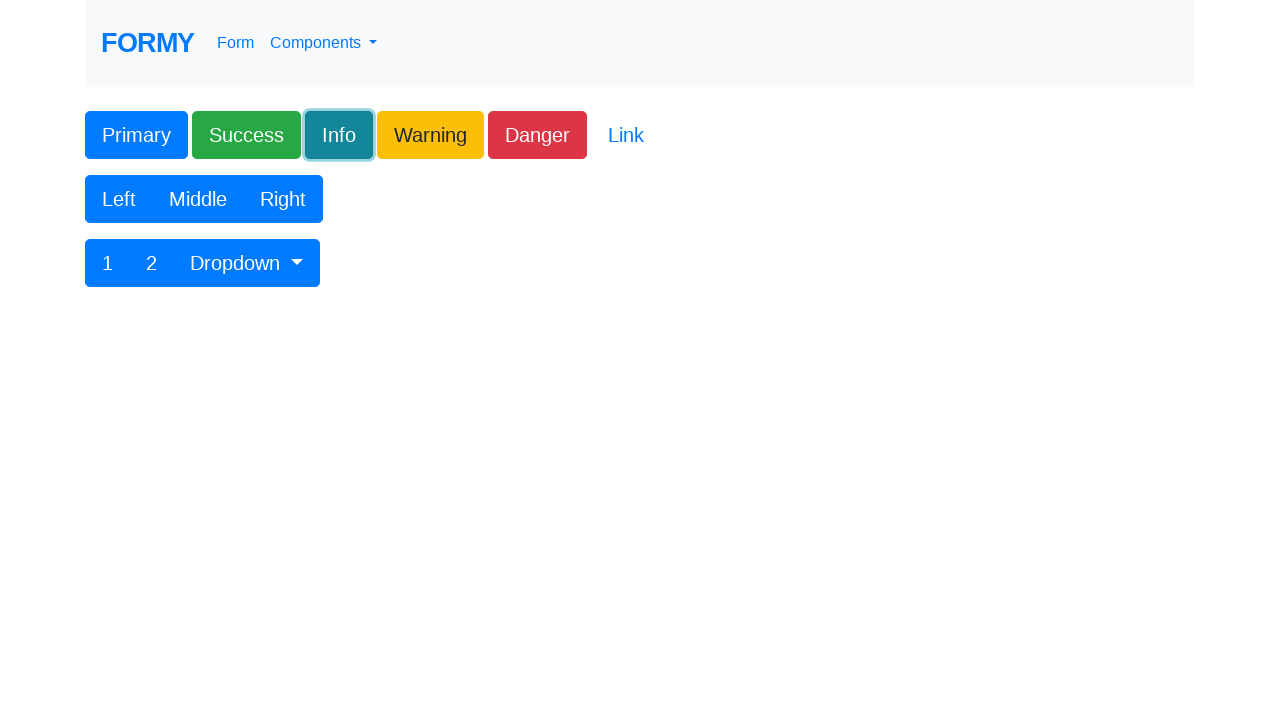

Clicked Danger button at (538, 135) on .btn-danger
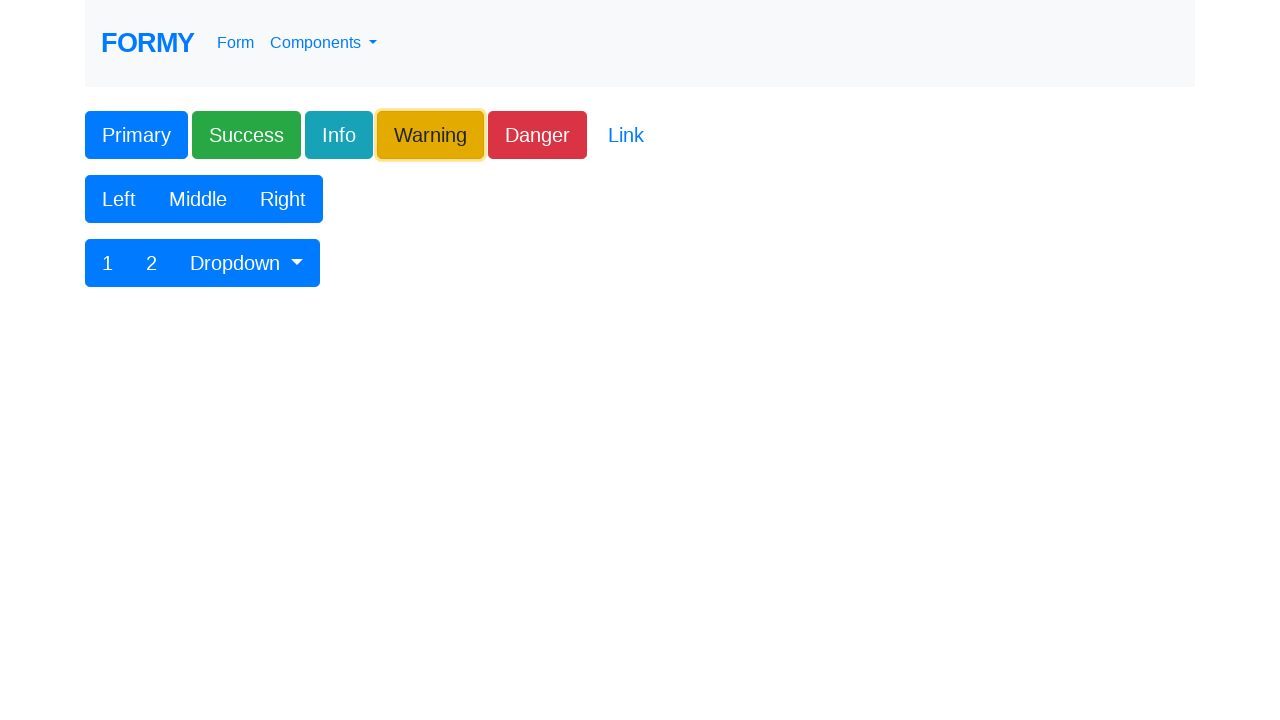

Clicked Link button at (626, 135) on .btn-link
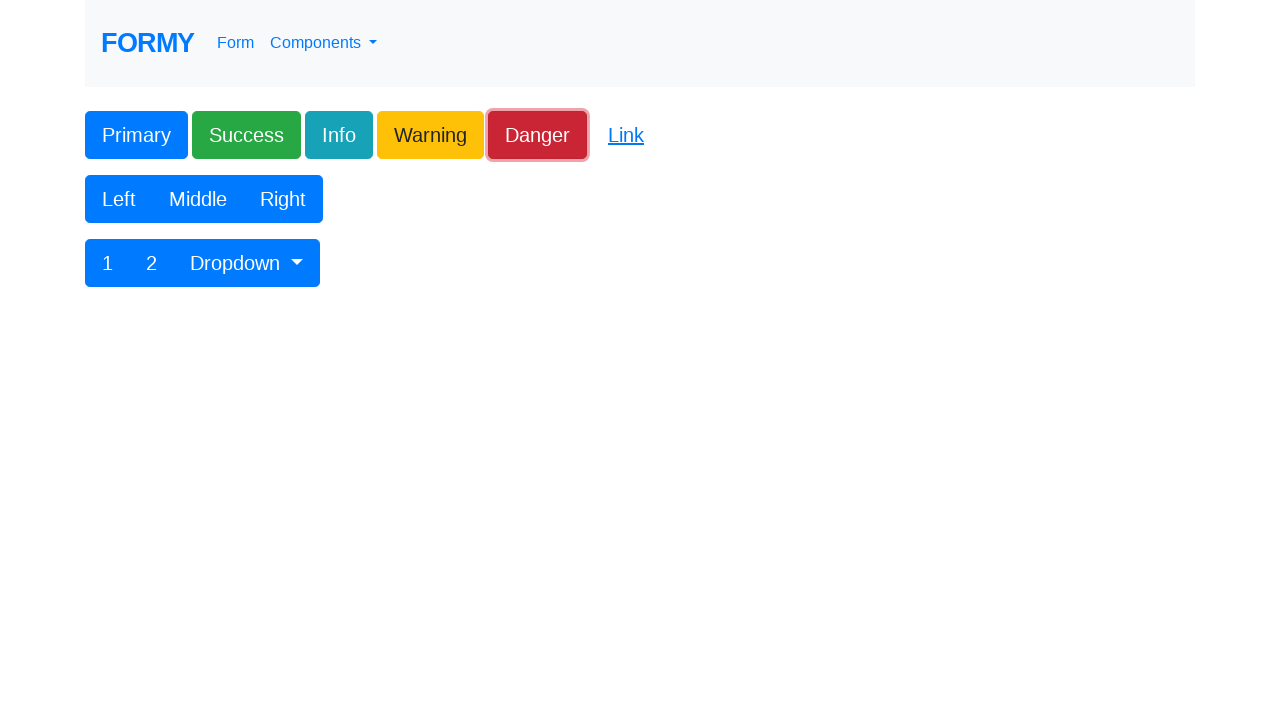

Clicked Left position button at (119, 199) on xpath=//button[contains(text(), 'Left')]
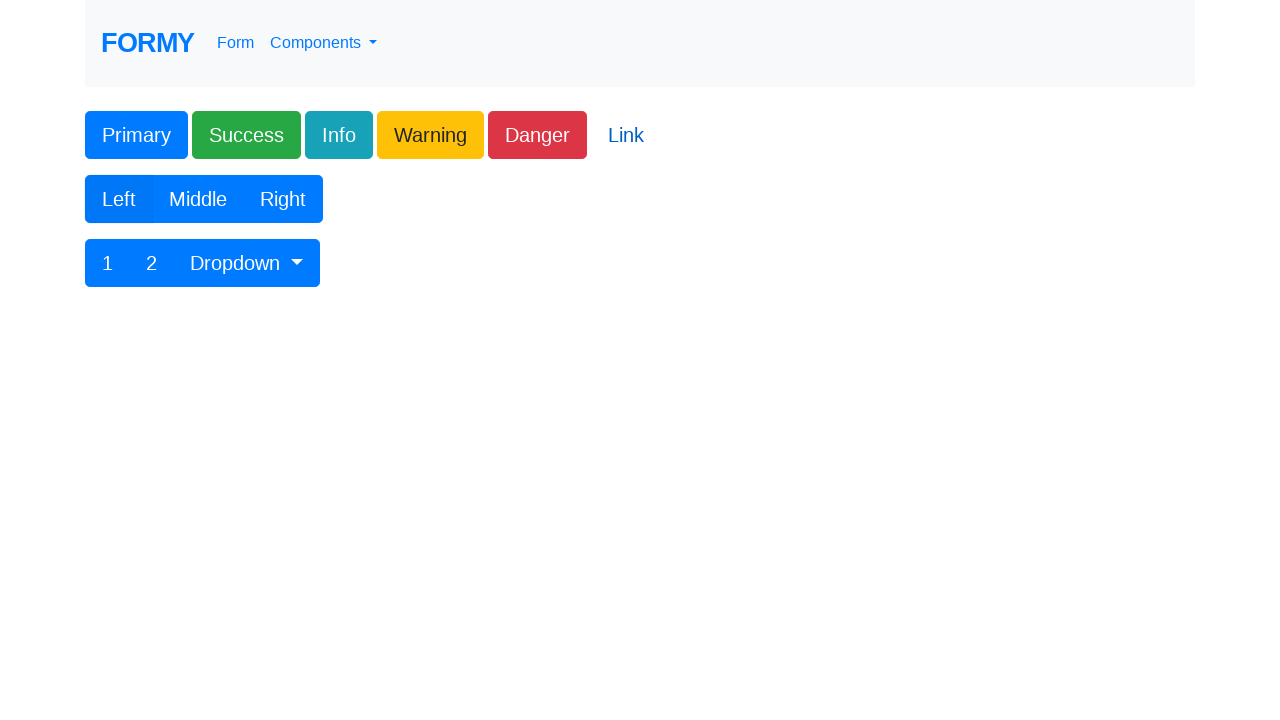

Clicked Middle position button at (198, 199) on xpath=//button[contains(text(), 'Middle')]
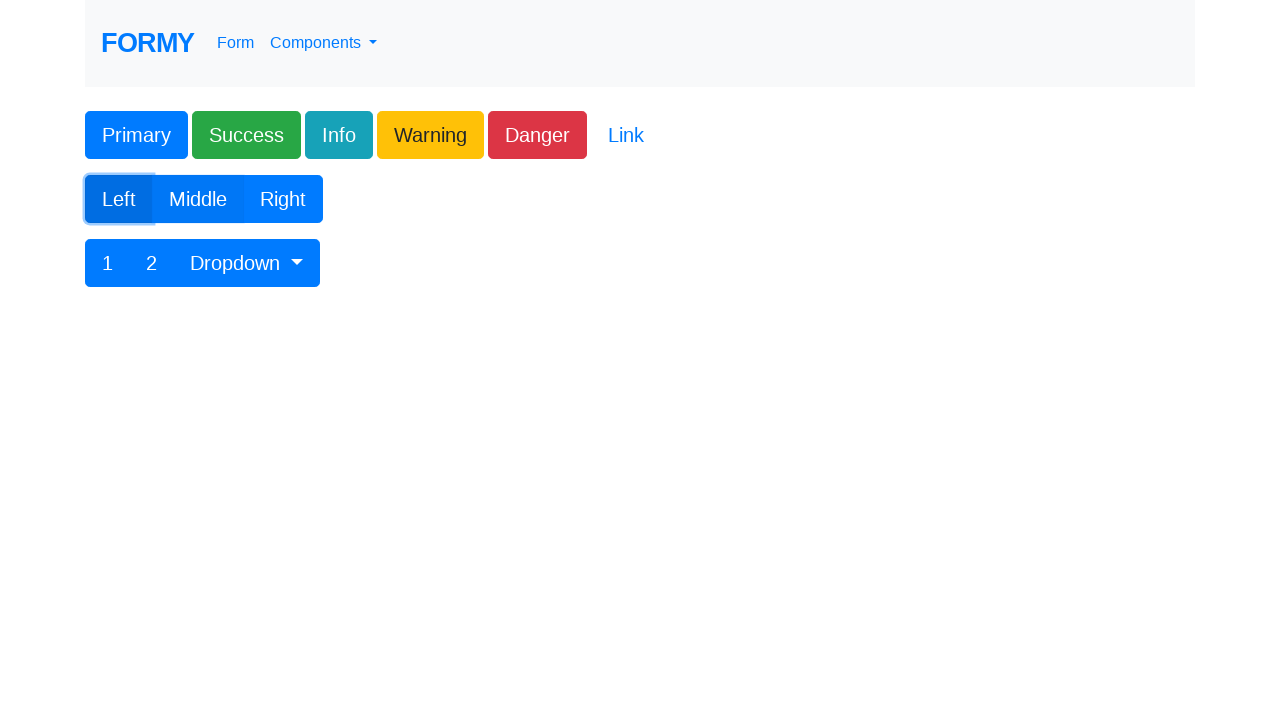

Clicked Right position button at (283, 199) on xpath=//button[contains(text(), 'Right')]
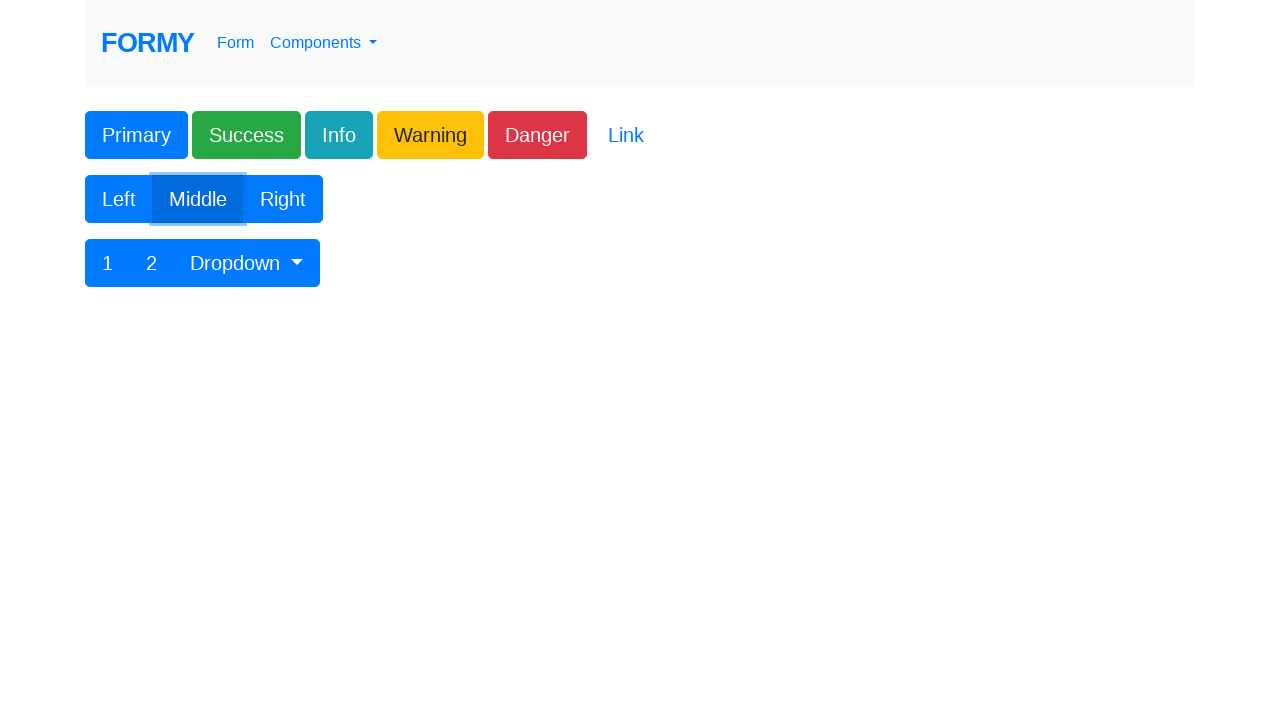

Clicked numbered button 1 at (108, 263) on xpath=//button[contains(text(), '1')]
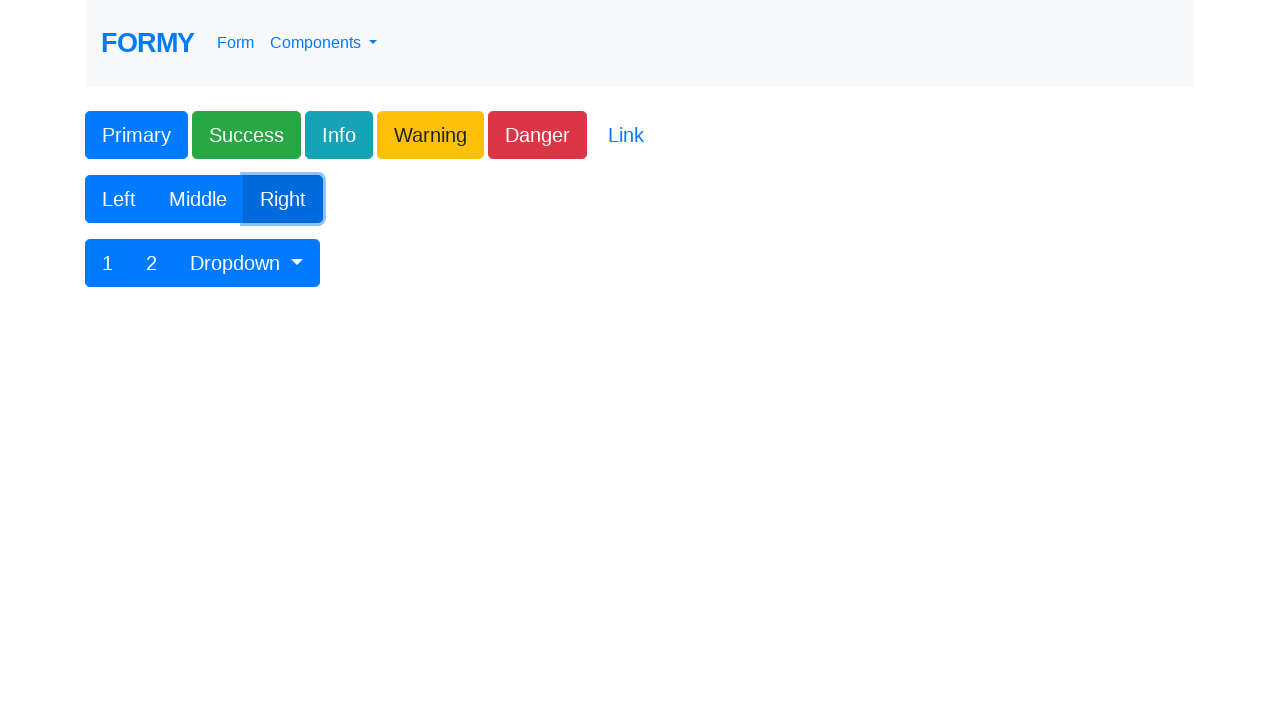

Clicked numbered button 2 at (152, 263) on xpath=//button[contains(text(), '2')]
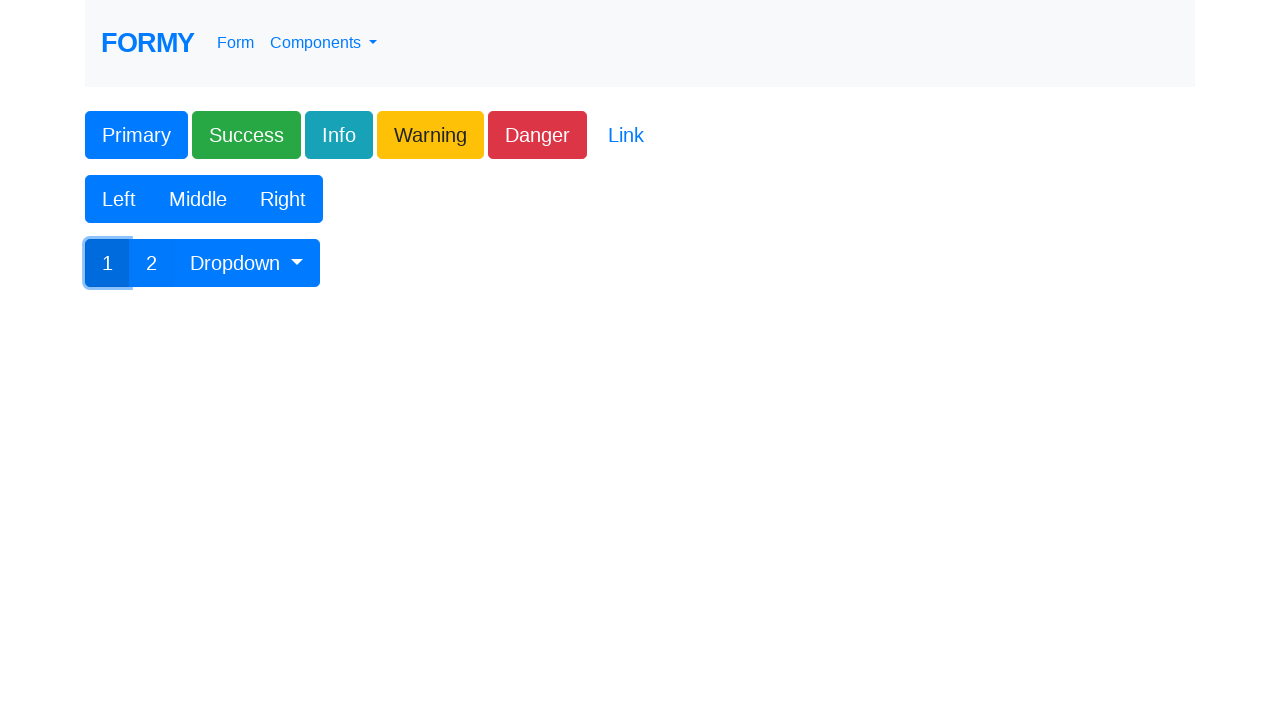

Opened dropdown menu at (247, 263) on #btnGroupDrop1
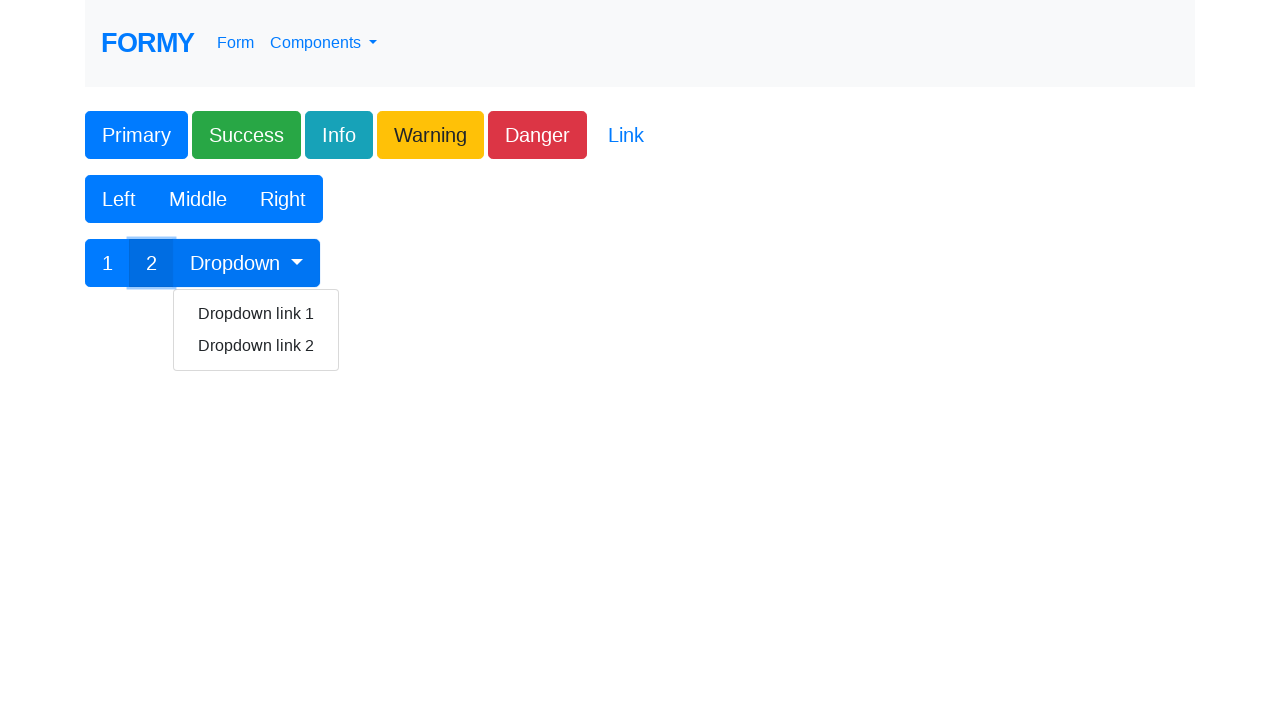

Selected Dropdown link 1 at (256, 314) on xpath=//a[contains(text(), 'Dropdown link 1')]
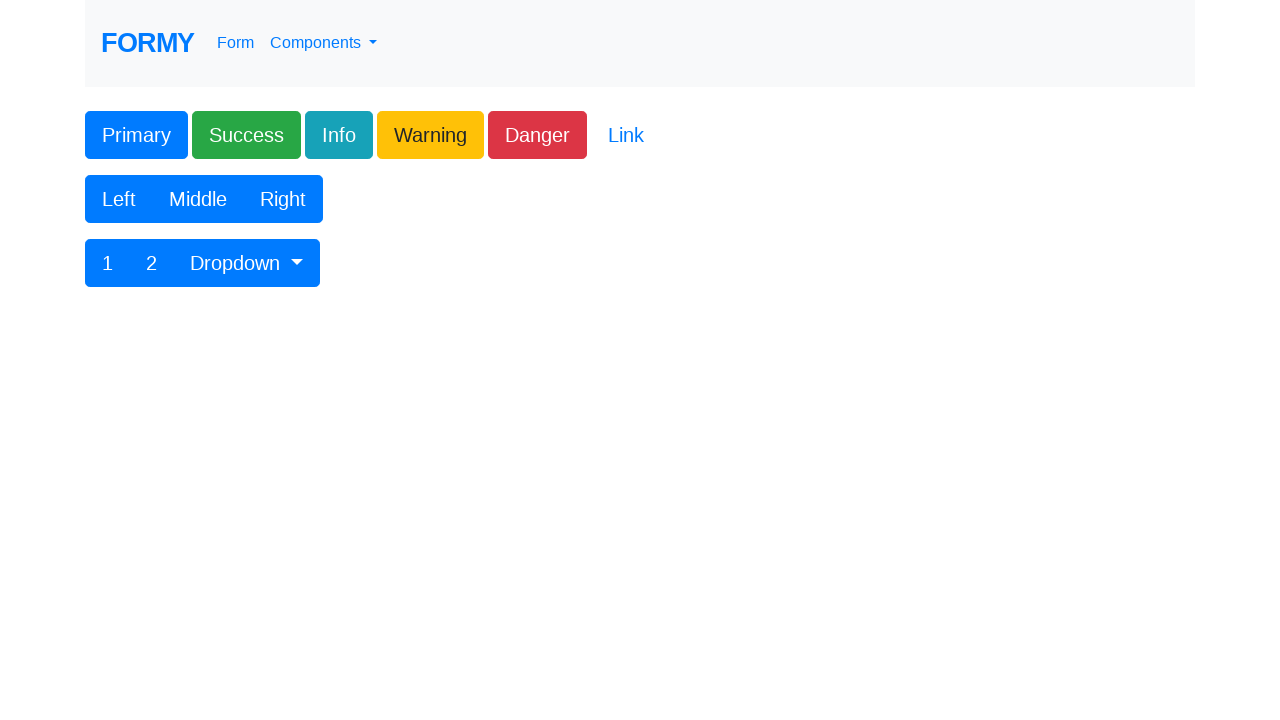

Opened dropdown menu again at (247, 263) on #btnGroupDrop1
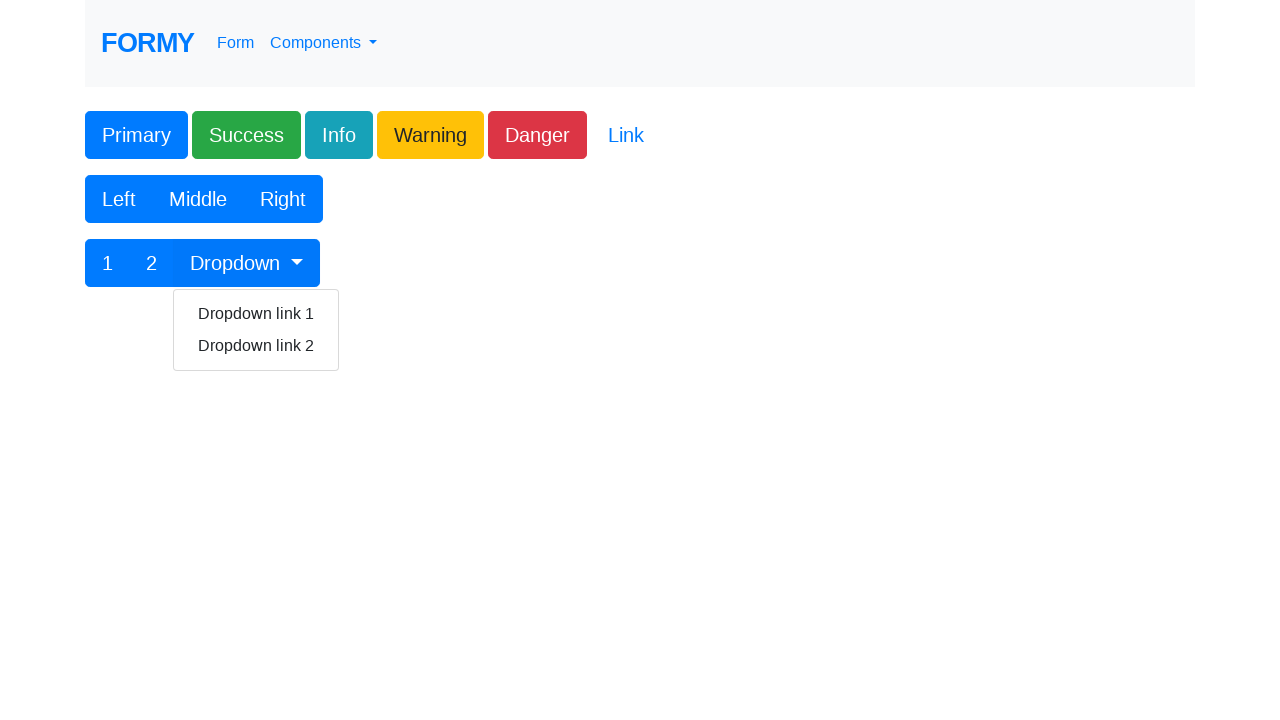

Selected Dropdown link 2 at (256, 346) on xpath=//a[contains(text(), 'Dropdown link 2')]
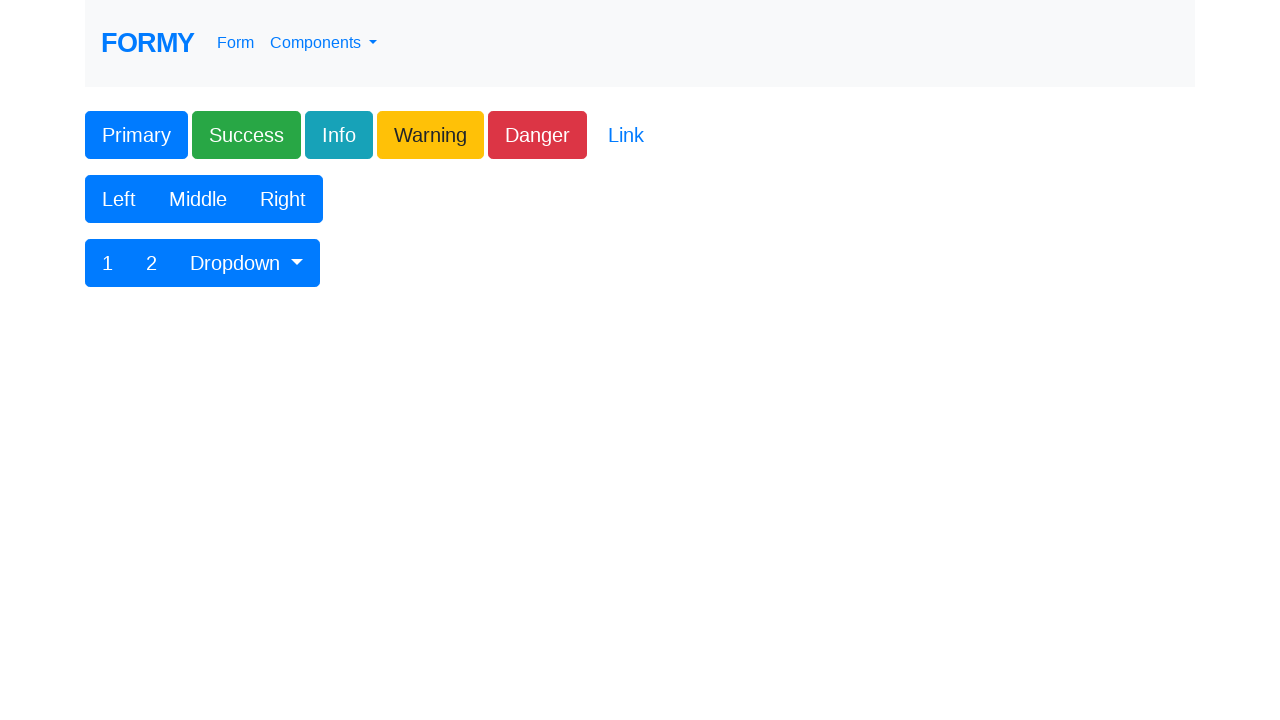

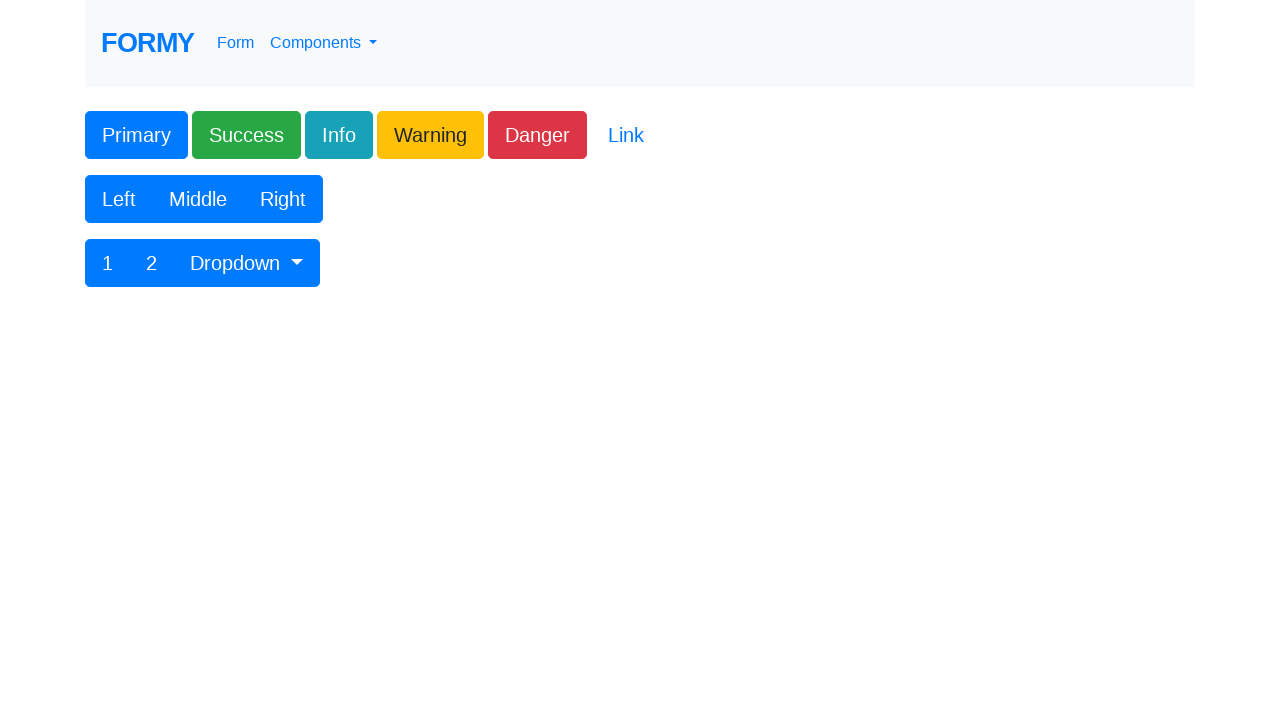